Tests adding specific grocery items (Cucumber, Brocolli, Beetroot, Carrot) to the shopping cart by iterating through product listings and clicking "Add to cart" for matching items.

Starting URL: https://rahulshettyacademy.com/seleniumPractise/

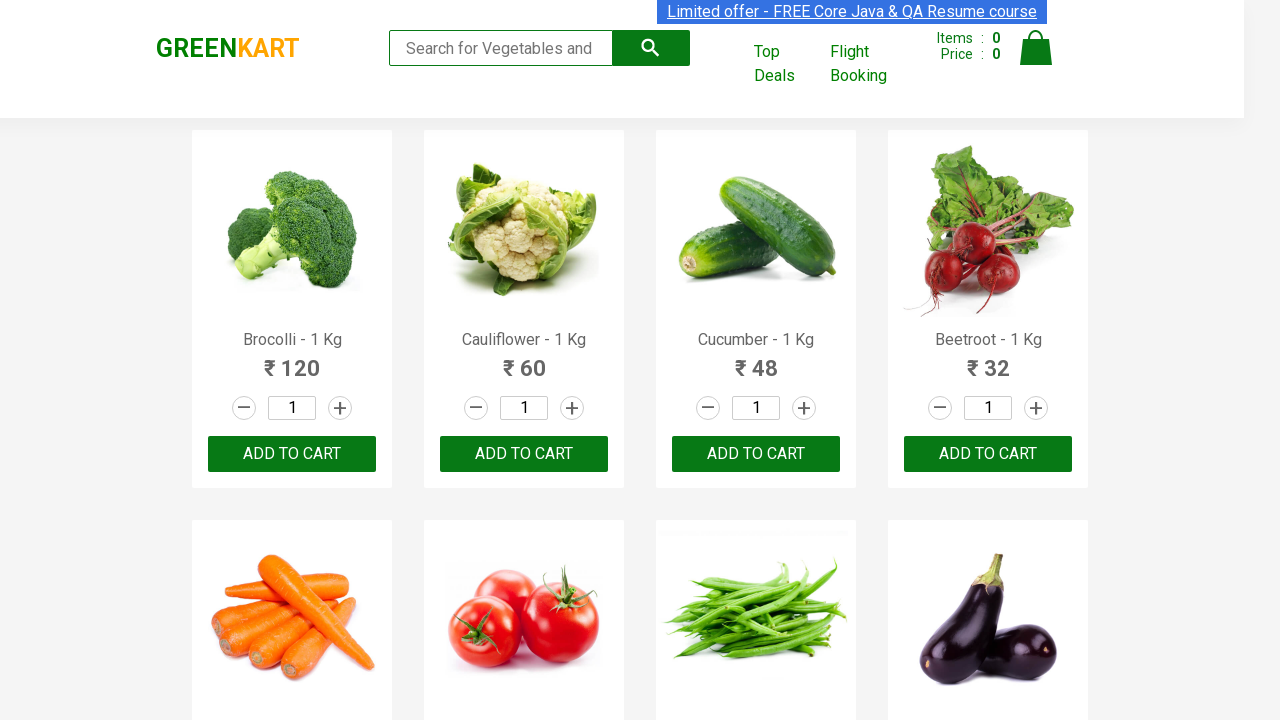

Waited for product listings to load
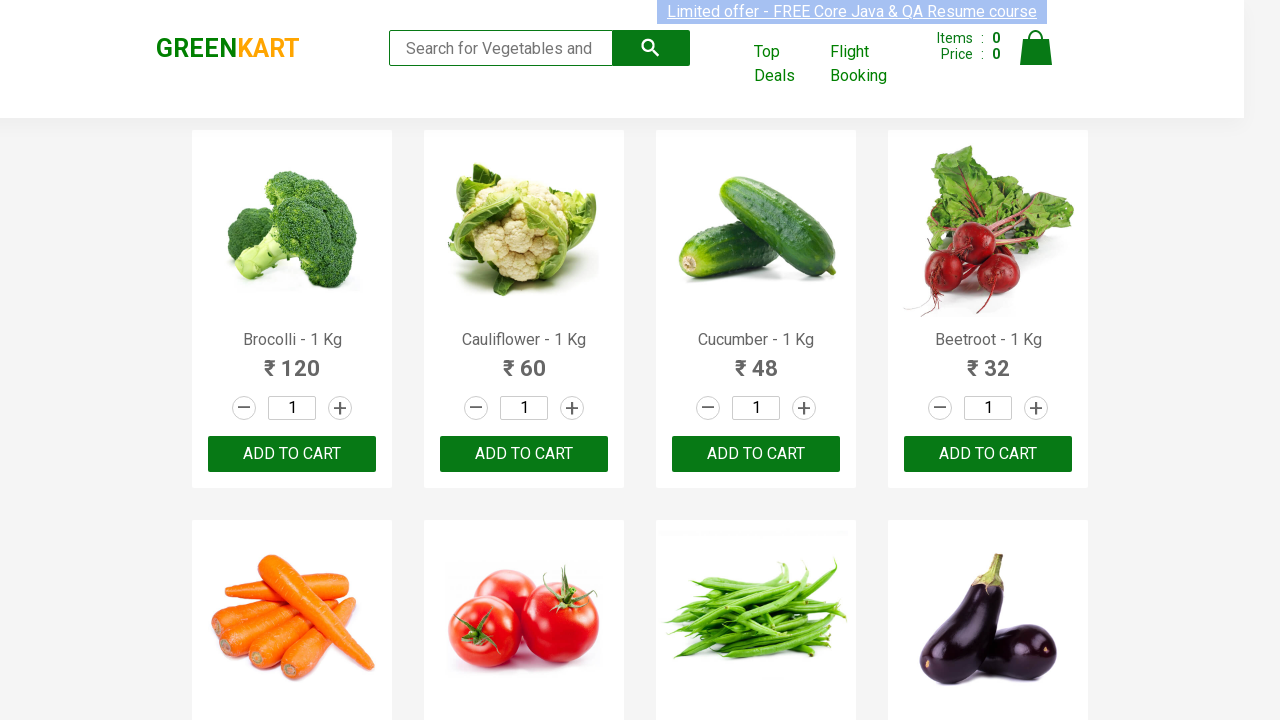

Retrieved all product elements from the page
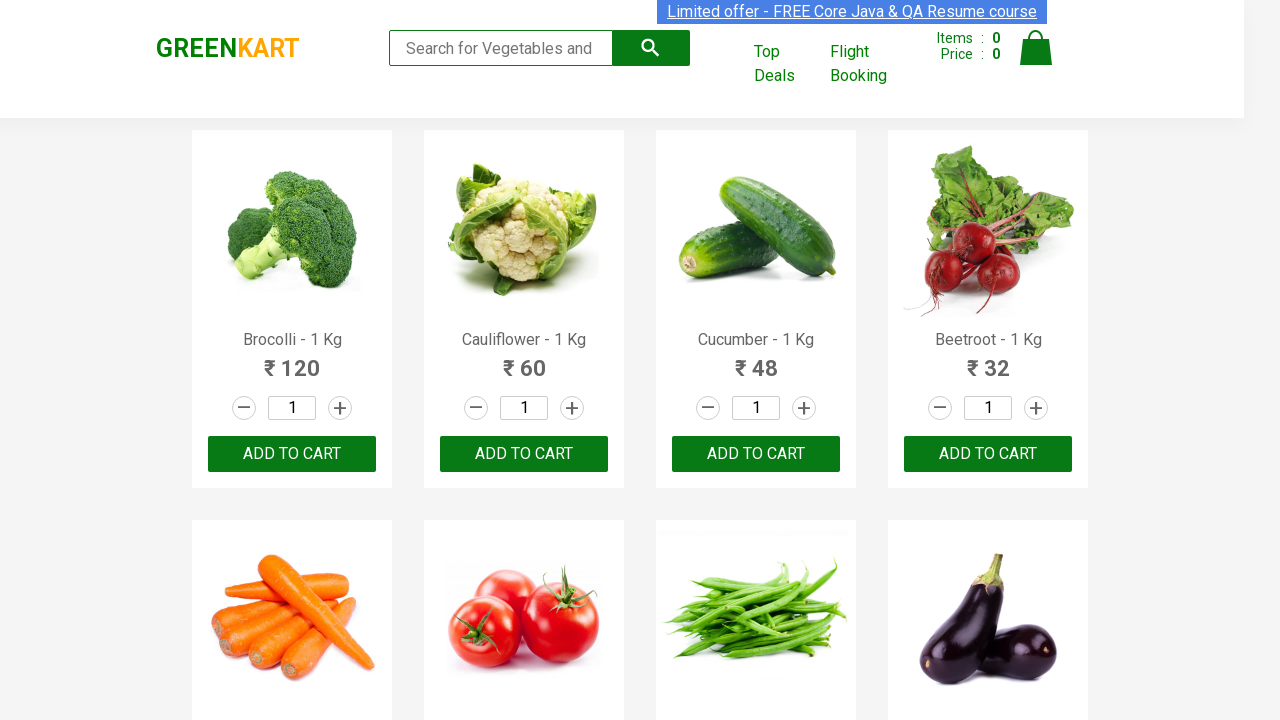

Added 'Brocolli' to shopping cart (1/4) at (292, 454) on xpath=//div[@class='product-action']/button >> nth=0
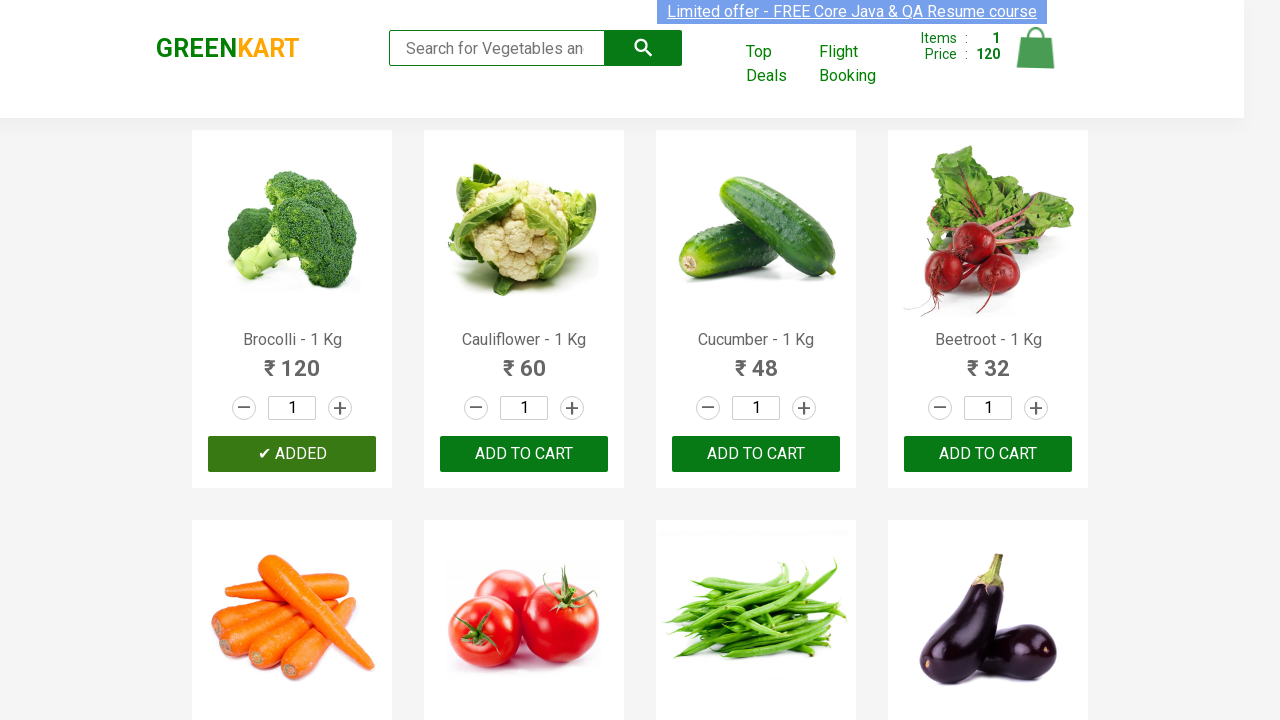

Added 'Cucumber' to shopping cart (2/4) at (756, 454) on xpath=//div[@class='product-action']/button >> nth=2
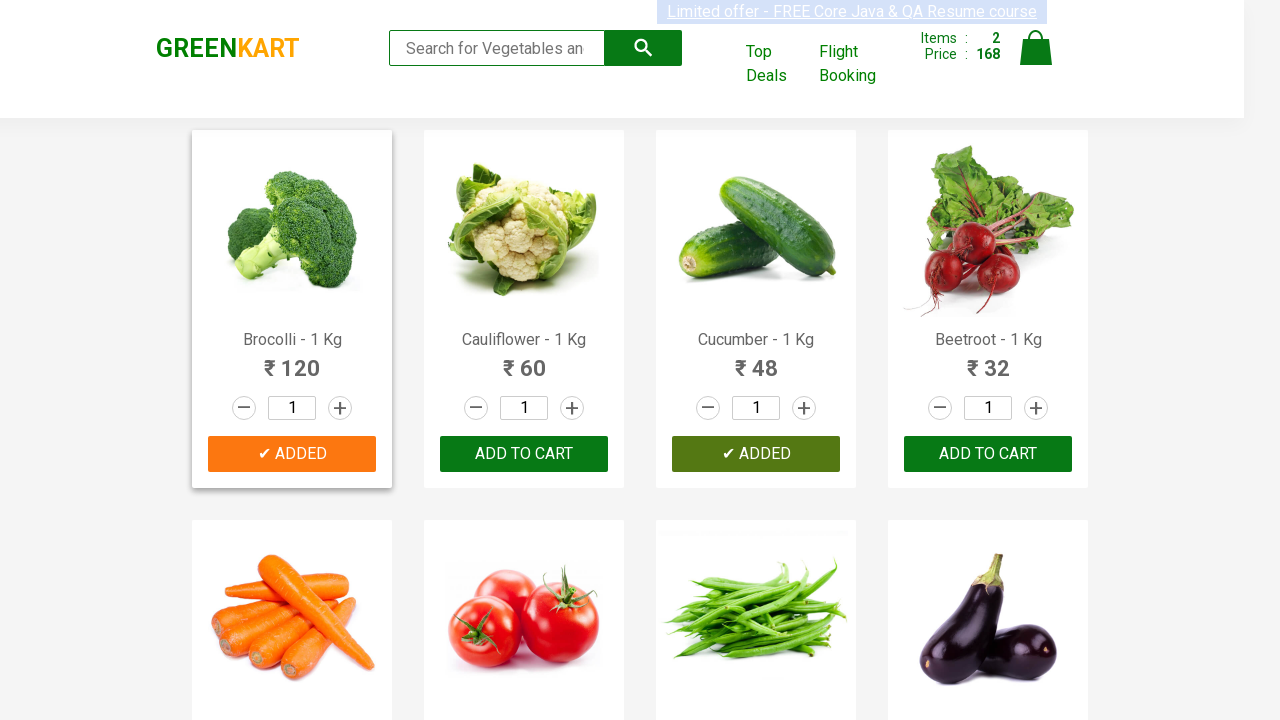

Added 'Beetroot' to shopping cart (3/4) at (988, 454) on xpath=//div[@class='product-action']/button >> nth=3
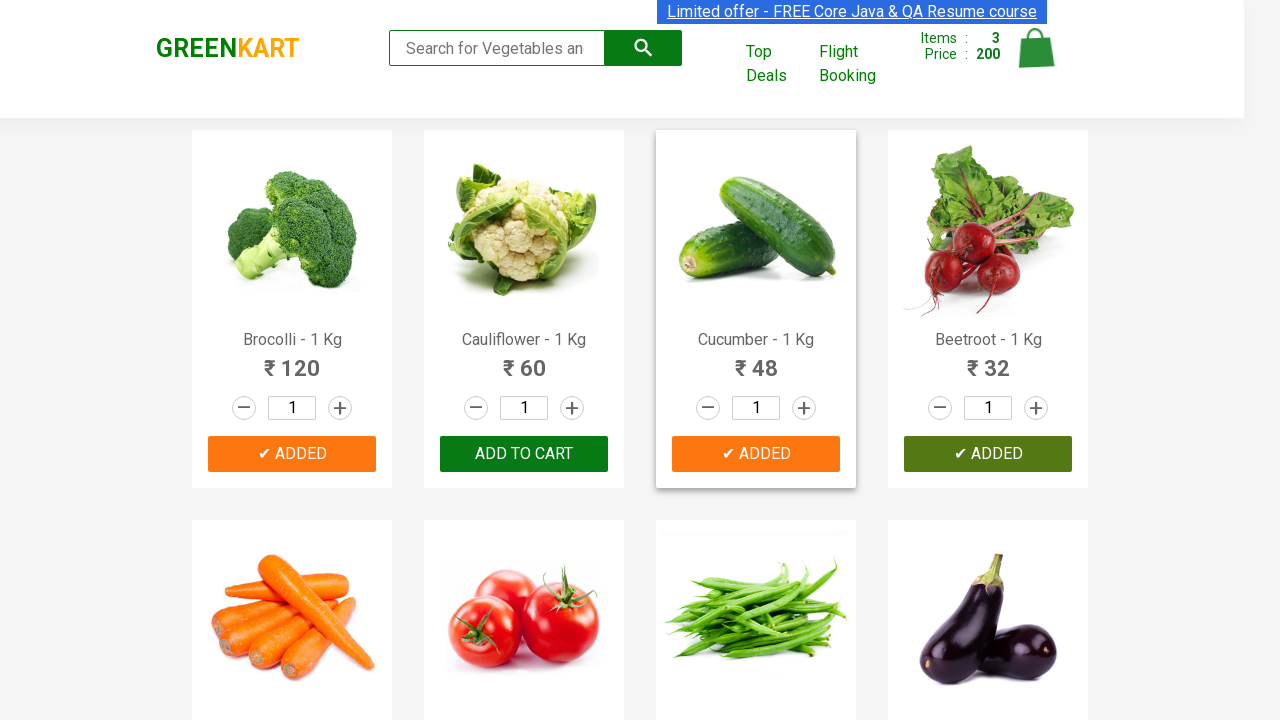

Added 'Carrot' to shopping cart (4/4) at (292, 360) on xpath=//div[@class='product-action']/button >> nth=4
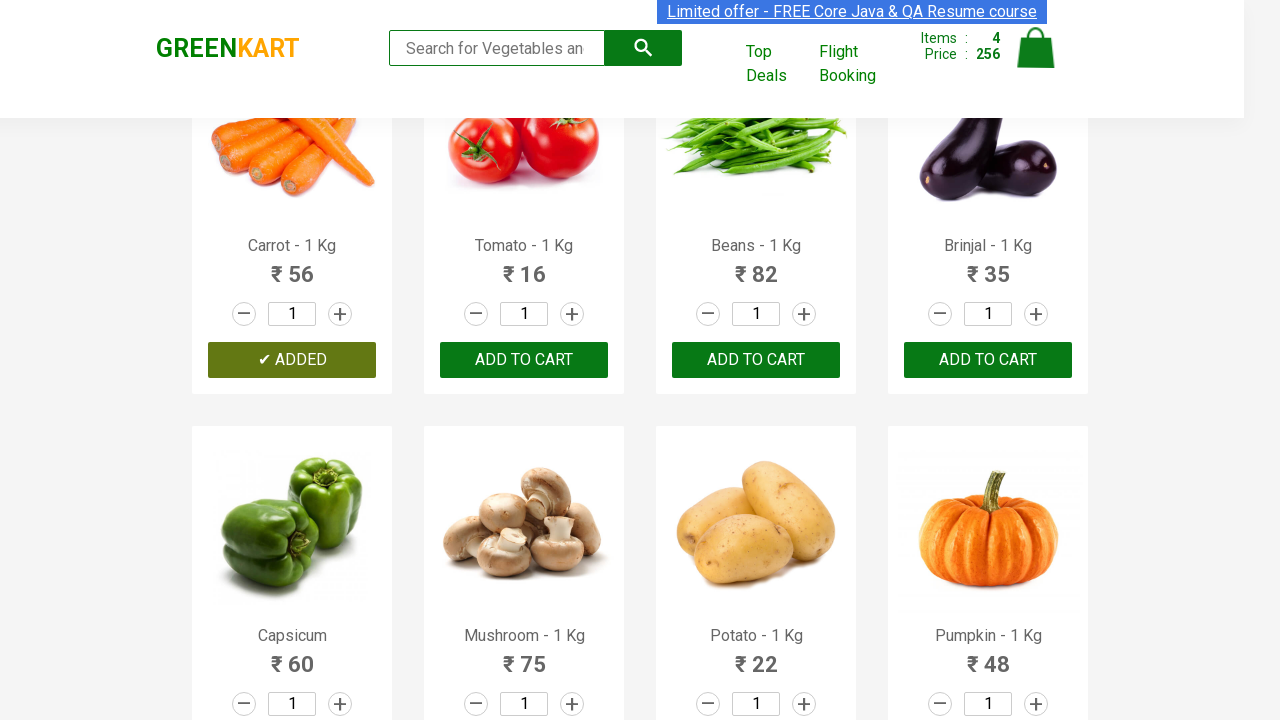

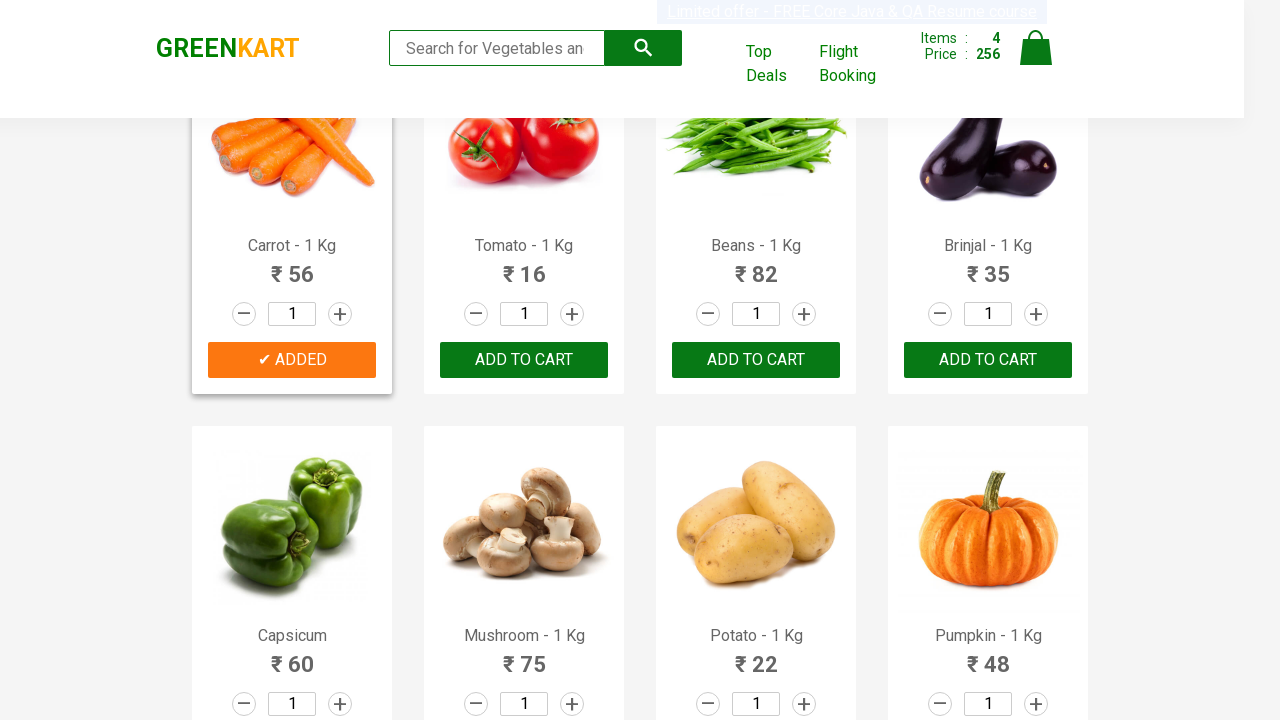